Verifies that the DuckDuckGo page title contains the expected text "DuckDuckGo" after loading the homepage.

Starting URL: https://duckduckgo.com/

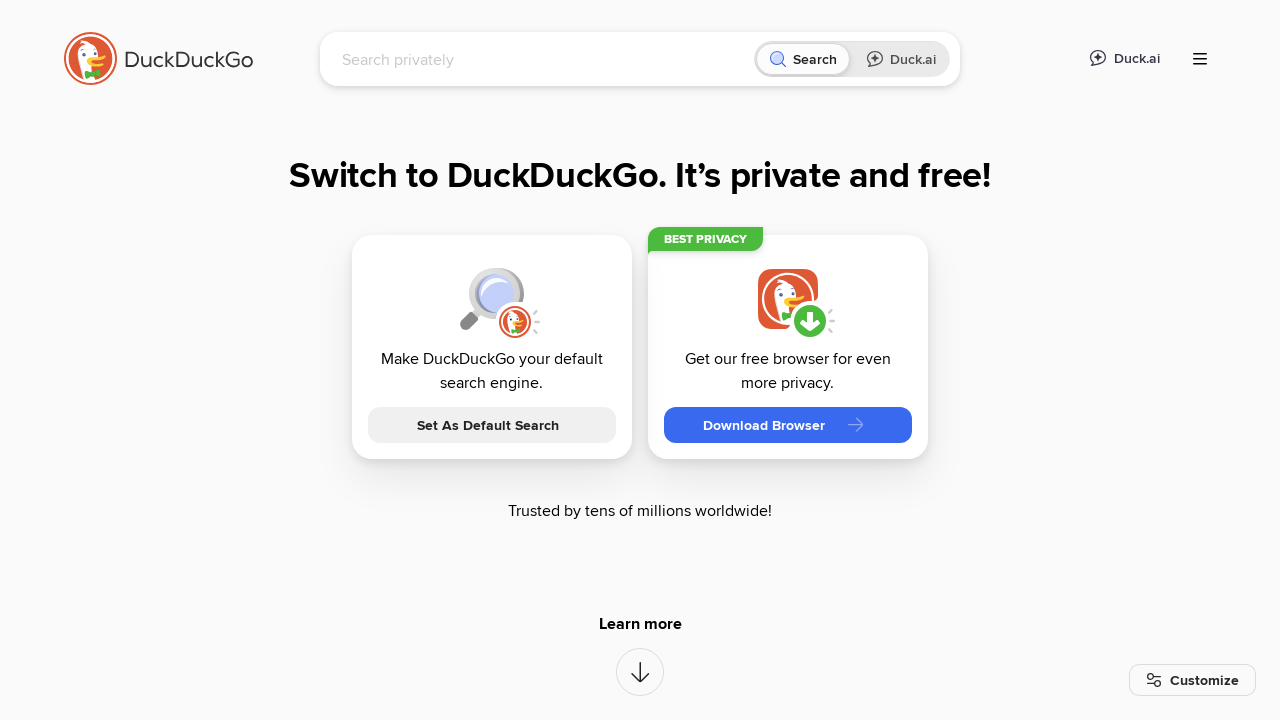

Waited for DuckDuckGo homepage to fully load (domcontentloaded)
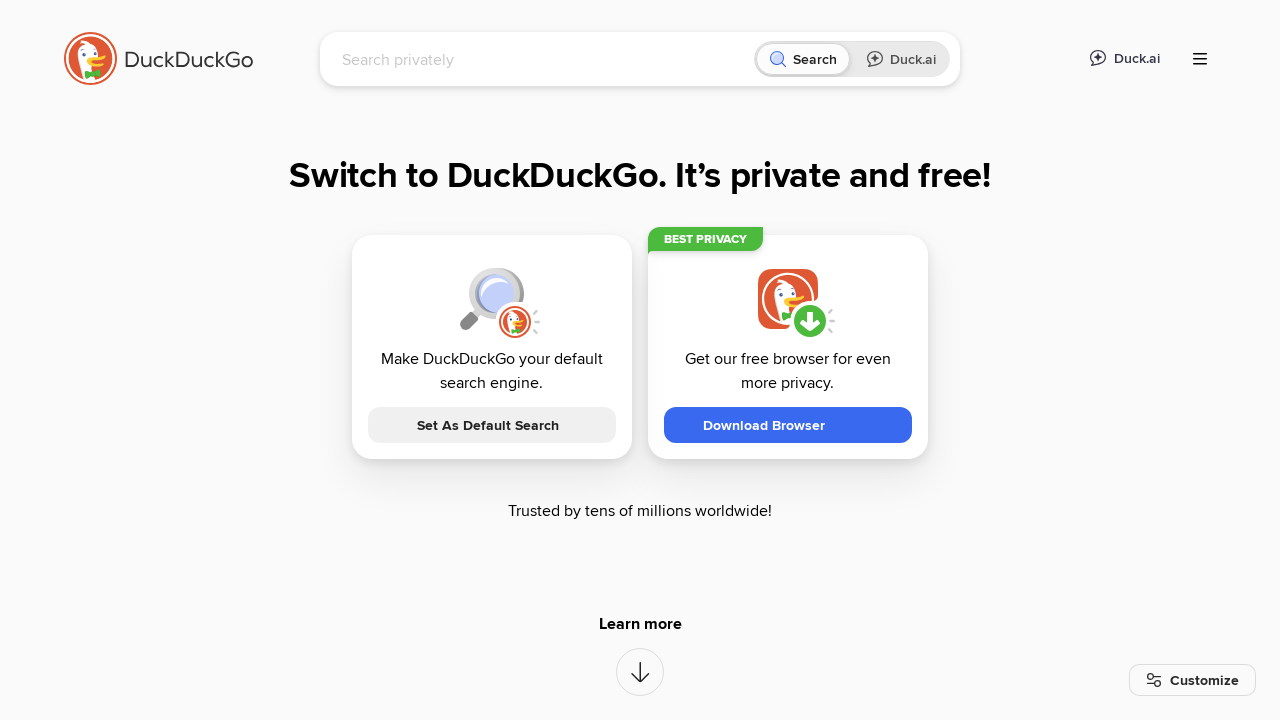

Verified page title contains 'DuckDuckGo'
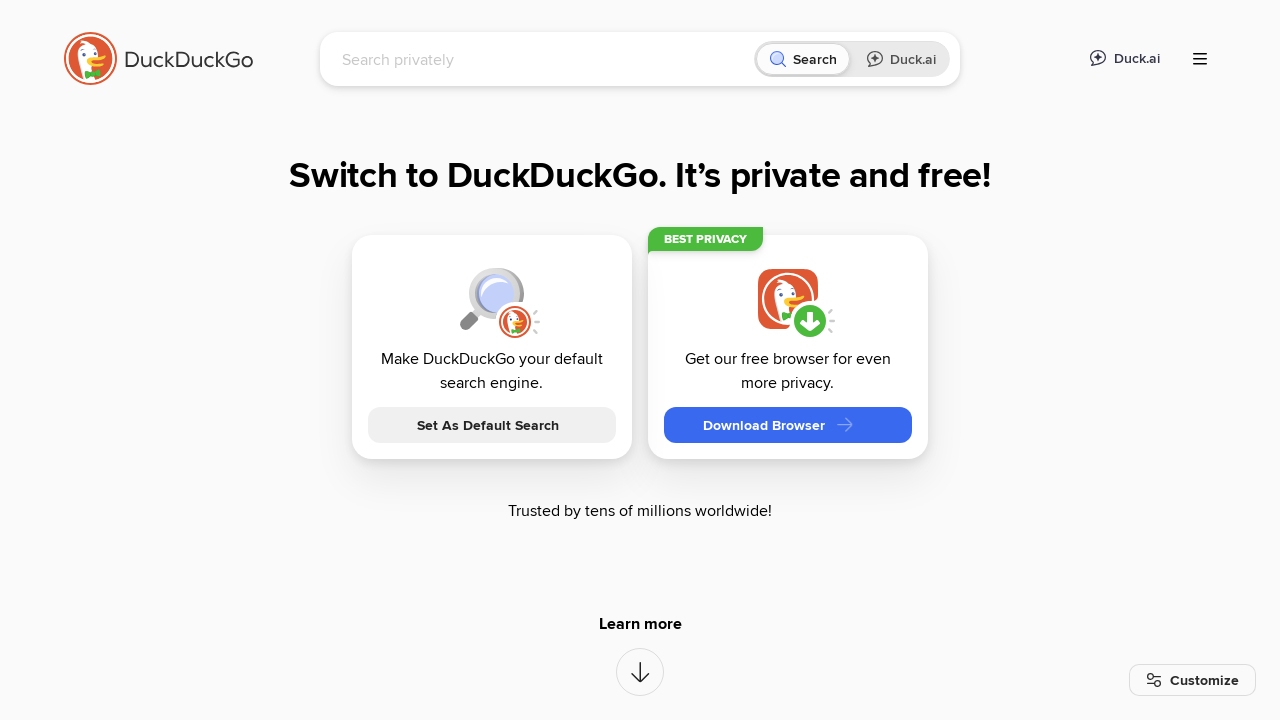

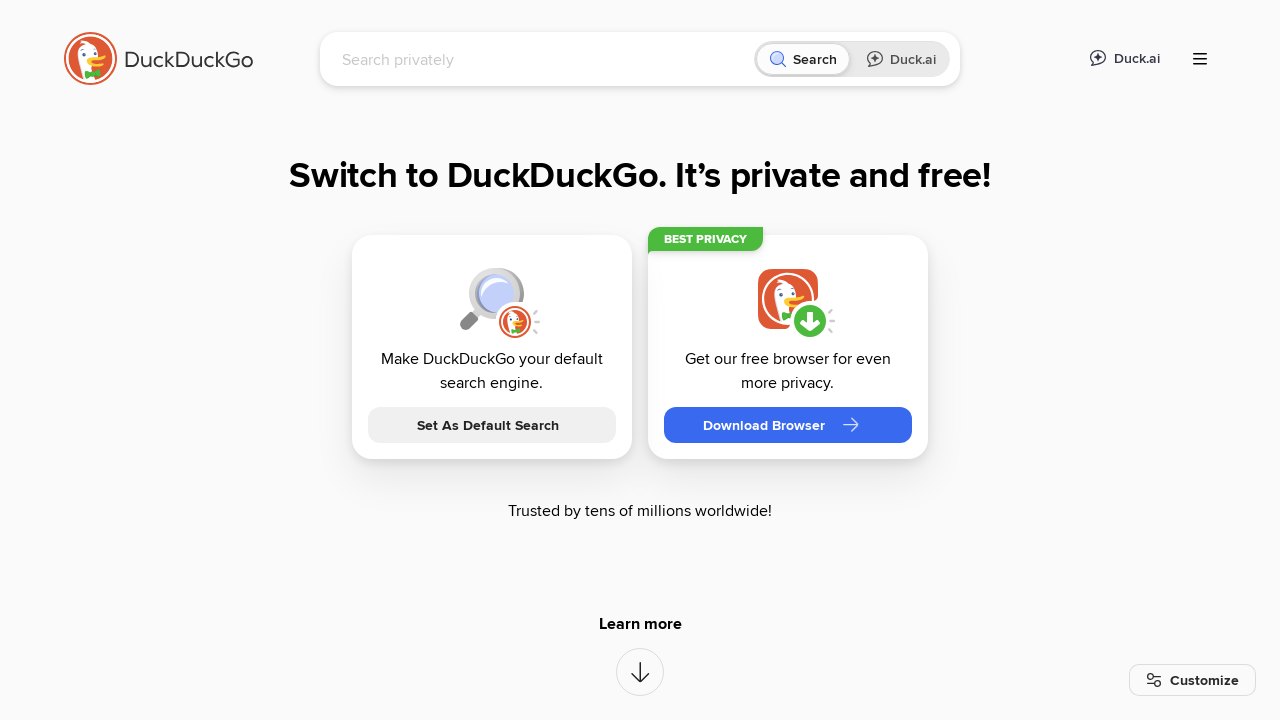